Demonstrates XPath selector usage by finding a text input field using an OR selector combining multiple XPath expressions and entering text into the first matching element

Starting URL: https://formy-project.herokuapp.com/form

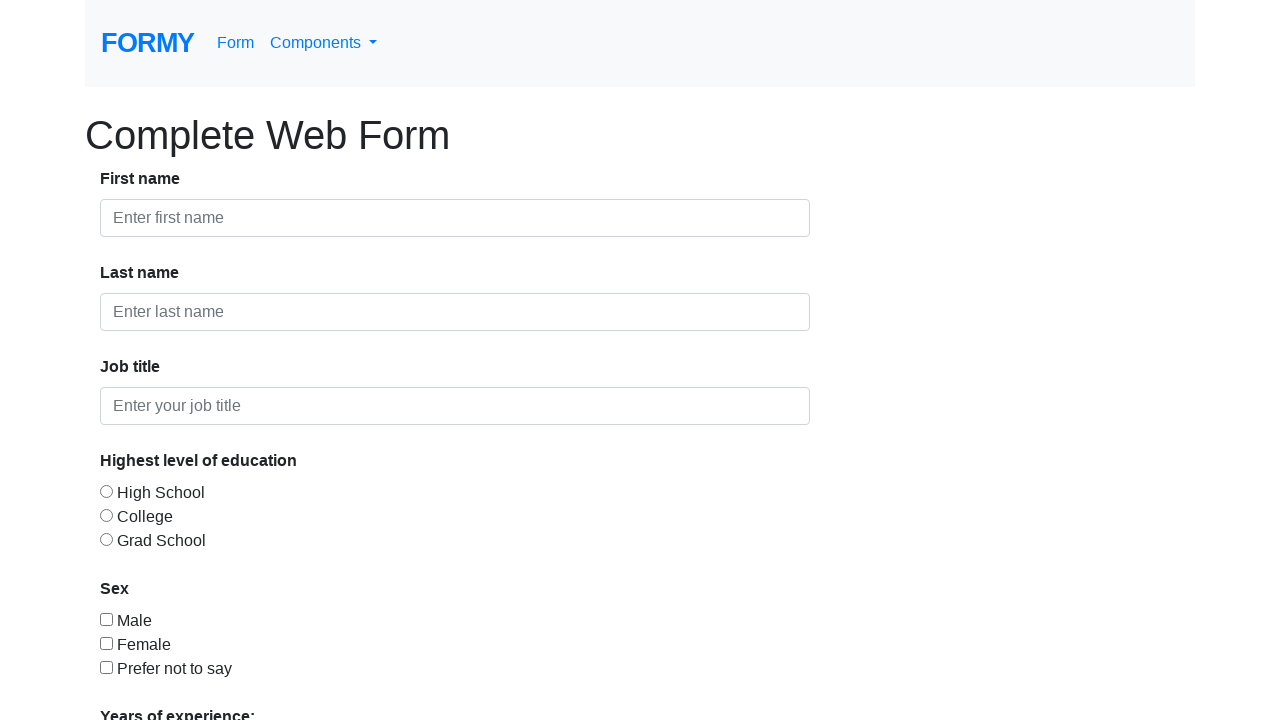

Filled last-name field with 'Testam XPath' using XPath selector on //*[@id="last-name"]
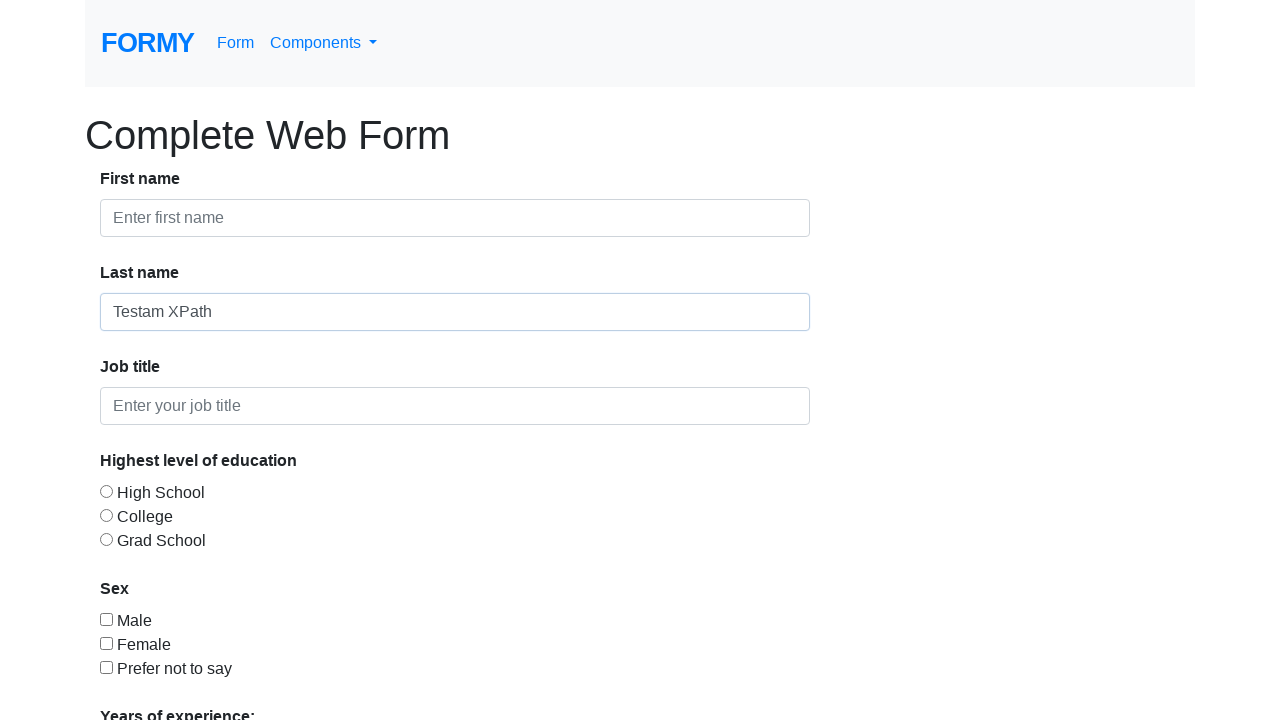

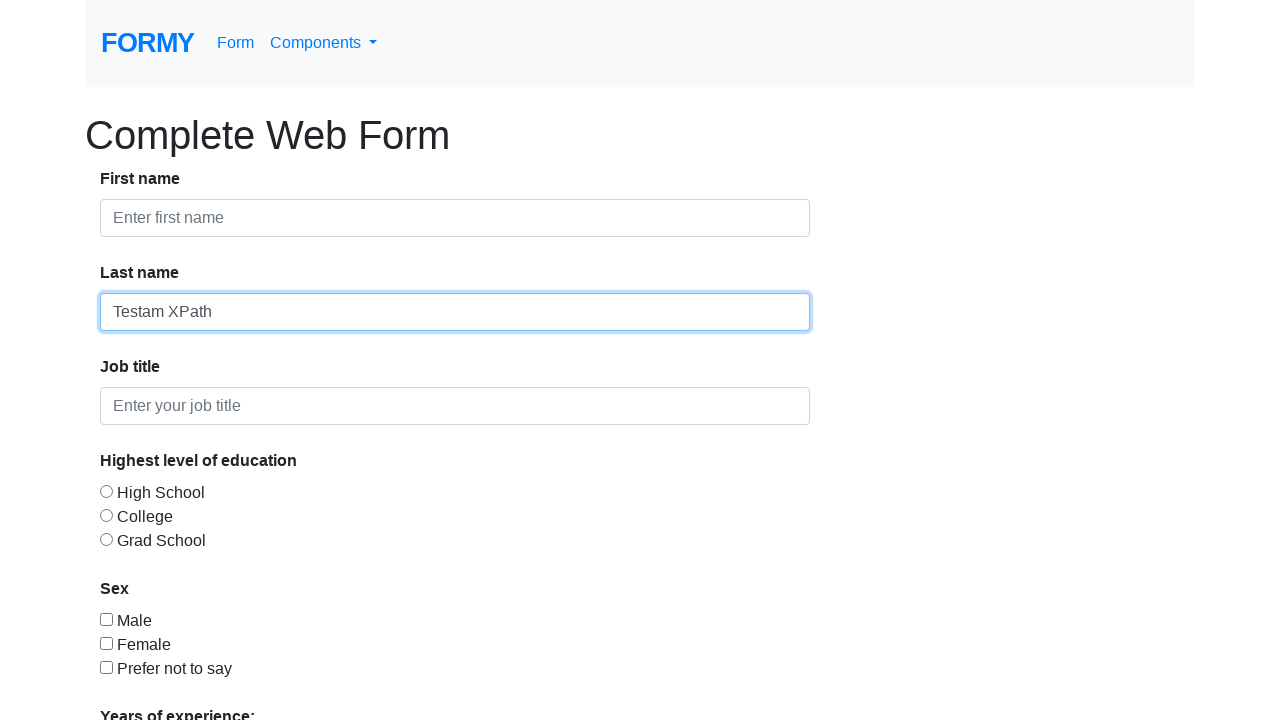